Tests multi-select dropdown functionality by selecting multiple options using different methods (by index, value, and visible text) and then deselecting all

Starting URL: http://omayo.blogspot.com/

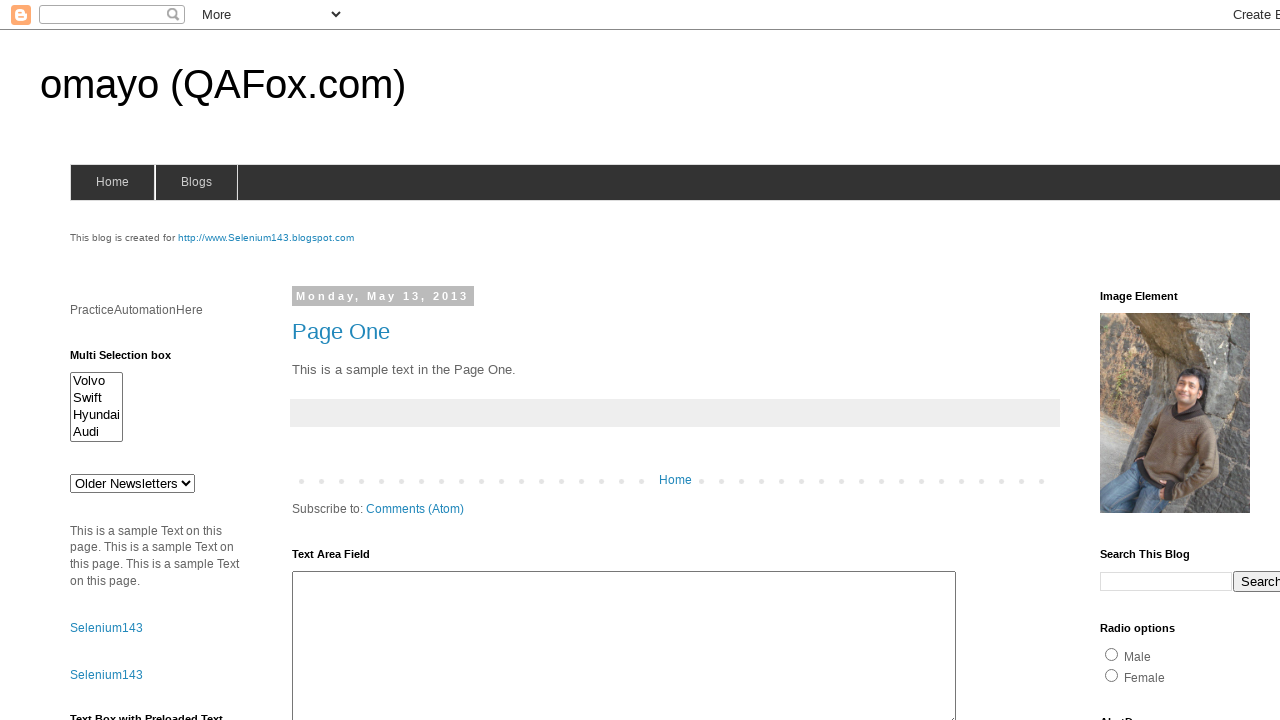

Located multi-select dropdown element with id 'multiselect1'
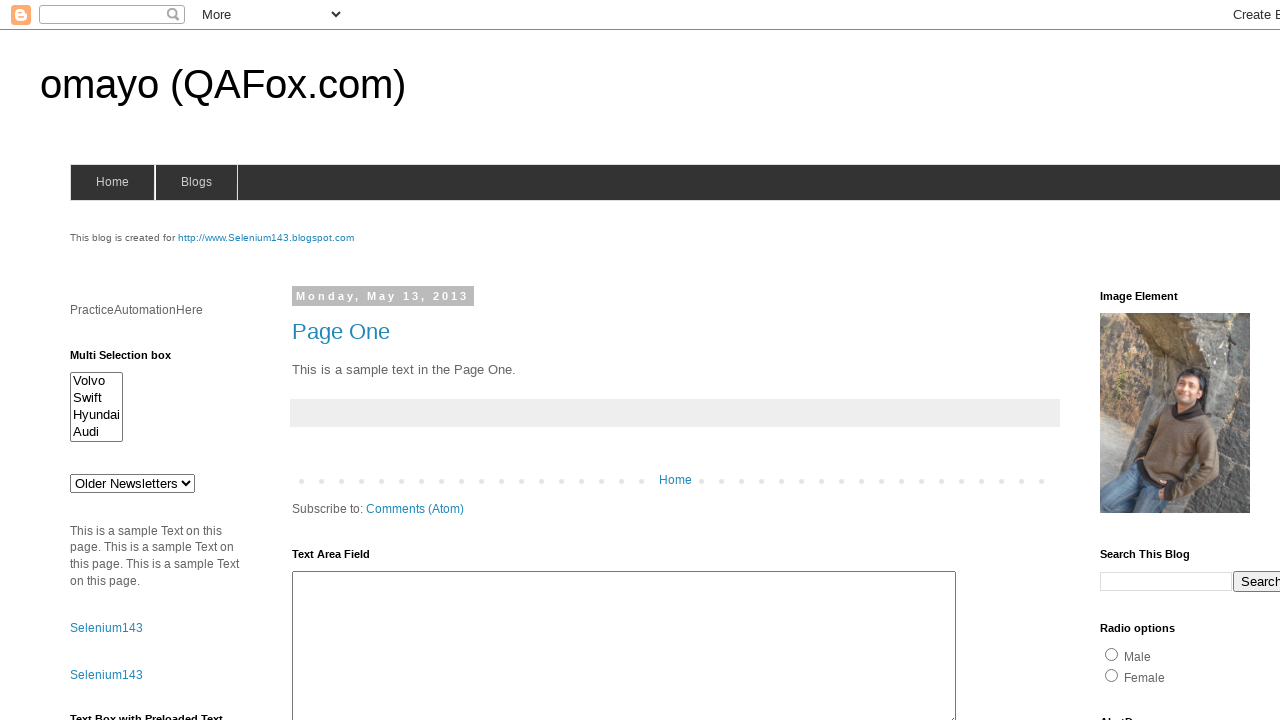

Selected option at index 2 (Hyundai) from dropdown on select#multiselect1
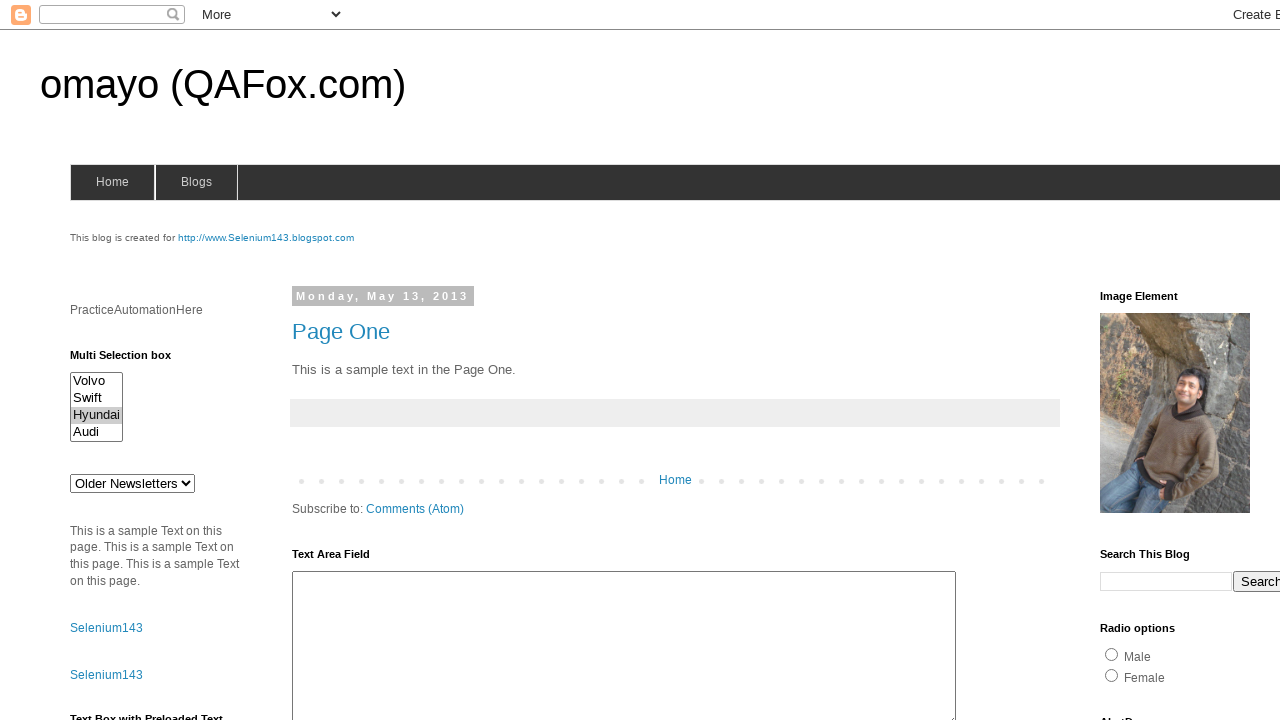

Selected option with value 'swiftx' (Swift) from dropdown on select#multiselect1
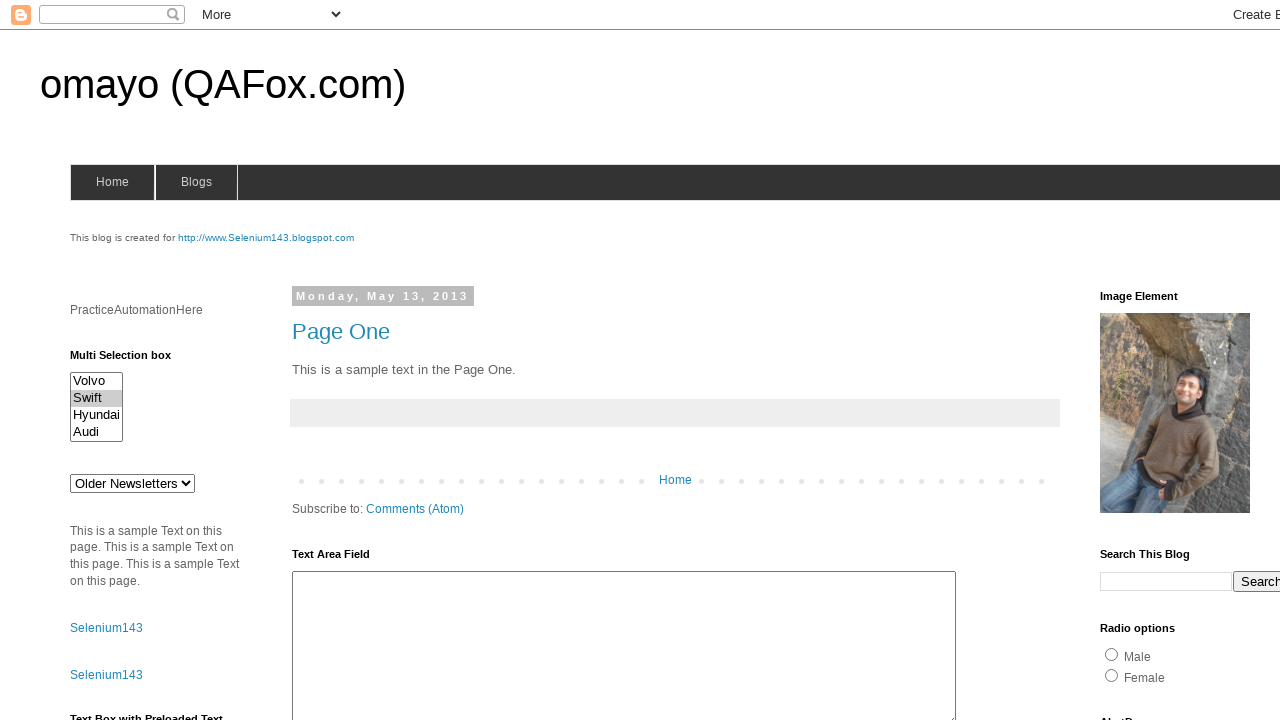

Selected option with visible text 'Audi' from dropdown on select#multiselect1
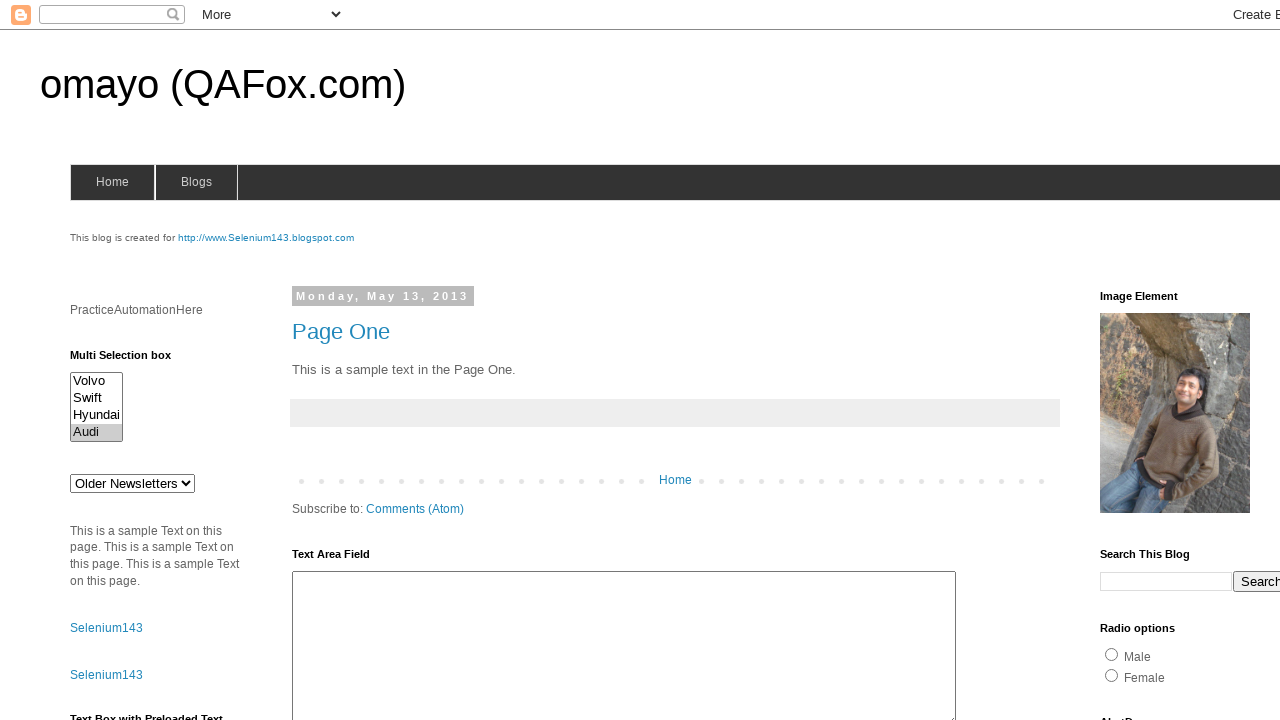

Deselected all options from multi-select dropdown on select#multiselect1
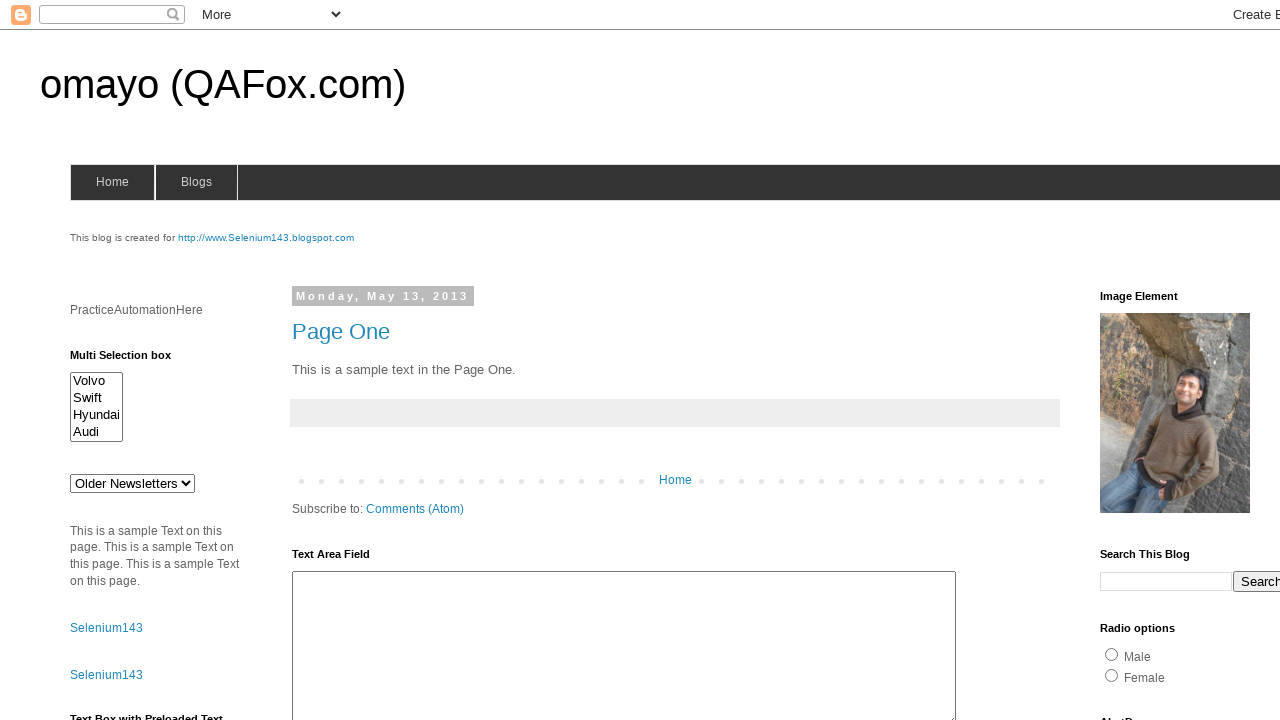

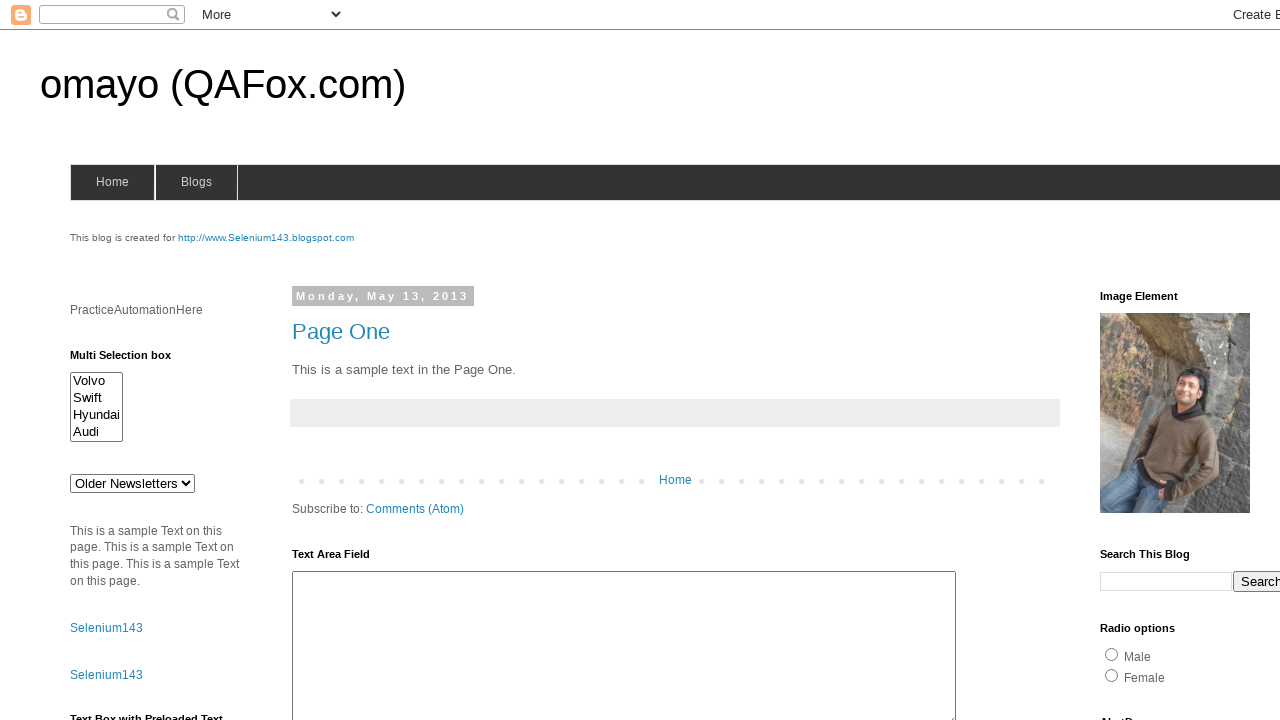